Tests different types of JavaScript alert handling including simple alerts, confirm dialogs, and prompt boxes with text input on a demo automation testing site.

Starting URL: https://demo.automationtesting.in/Alerts.html

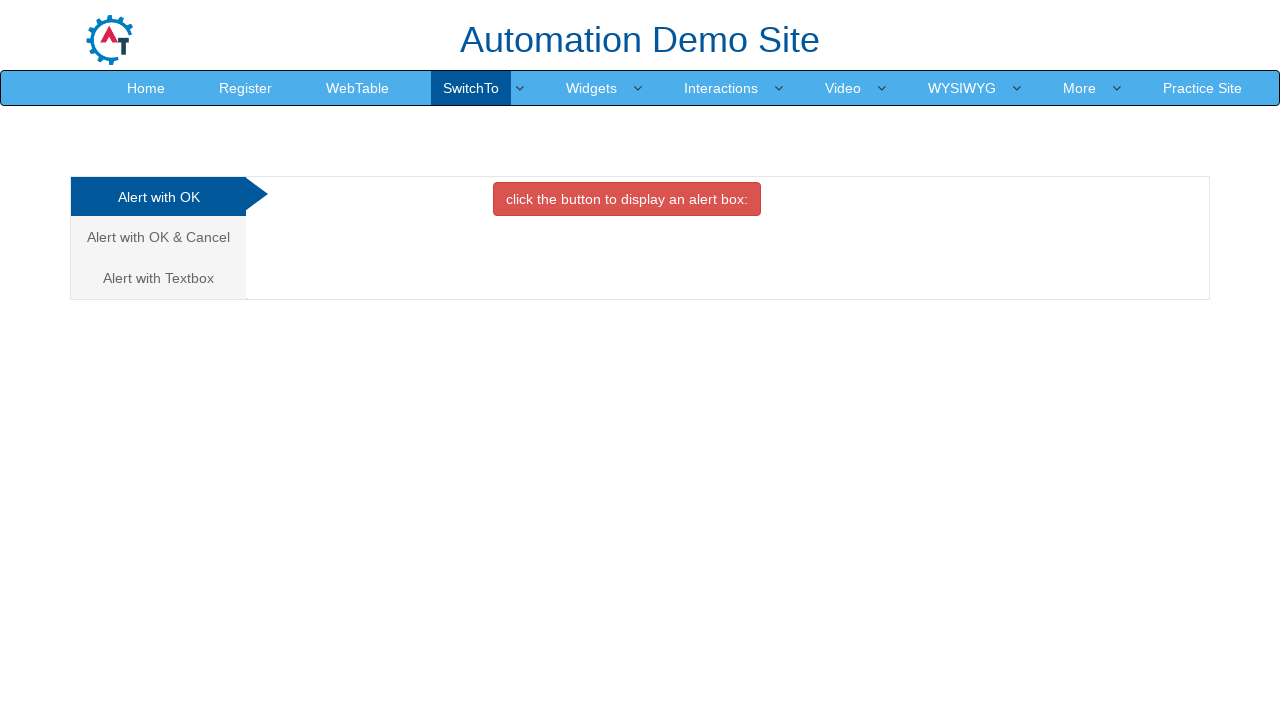

Clicked button to display simple alert box at (627, 199) on xpath=//button[contains(text(), 'click the button to display an  alert box:')]
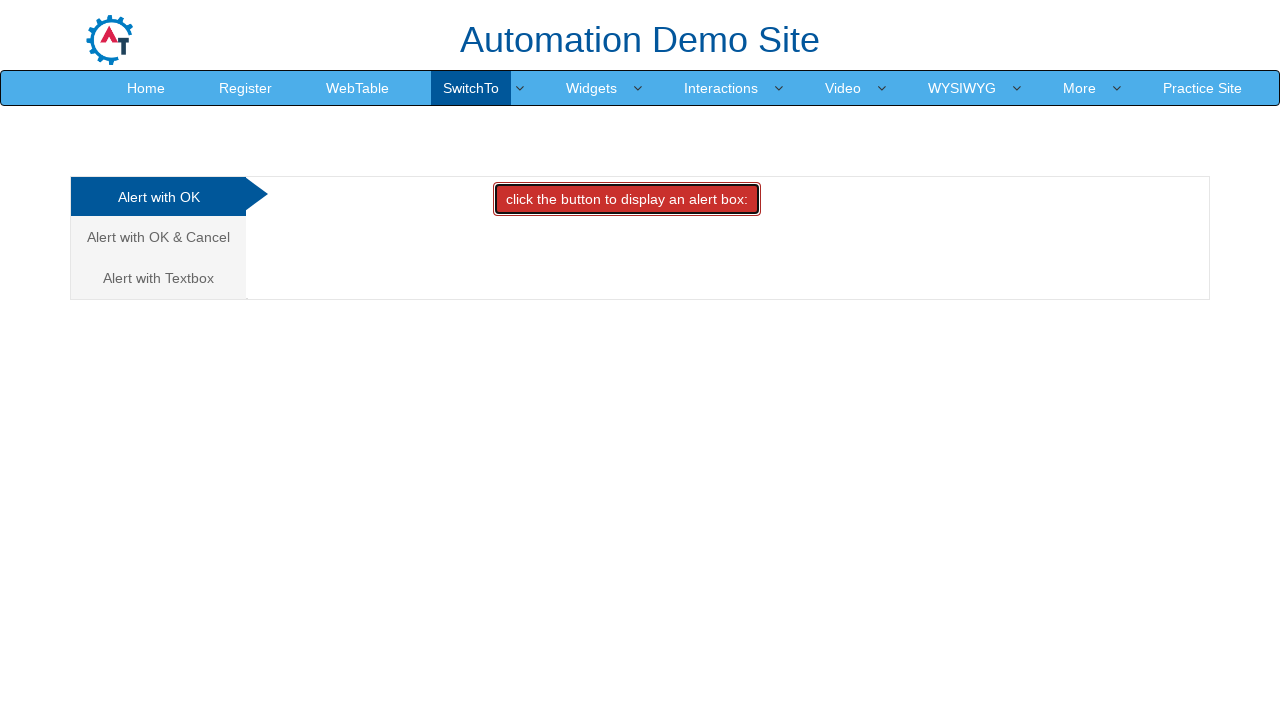

Set up dialog handler to accept alerts
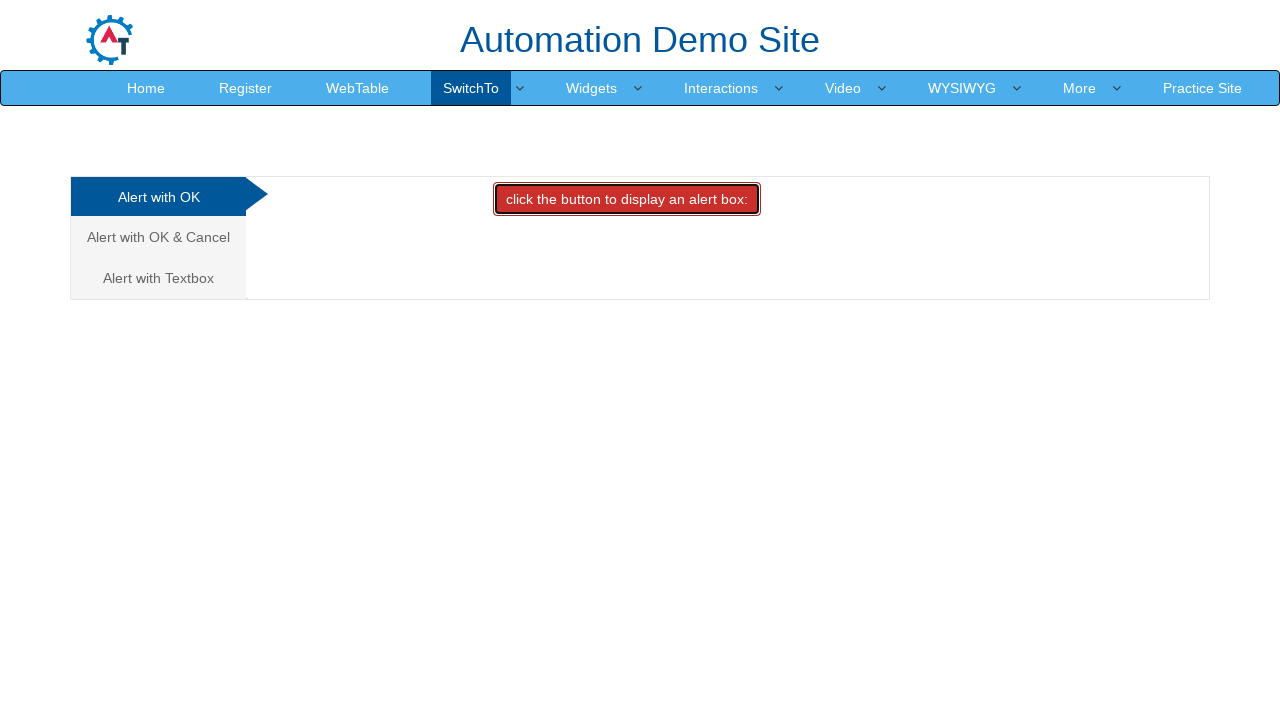

Waited 1000ms for alert to be processed
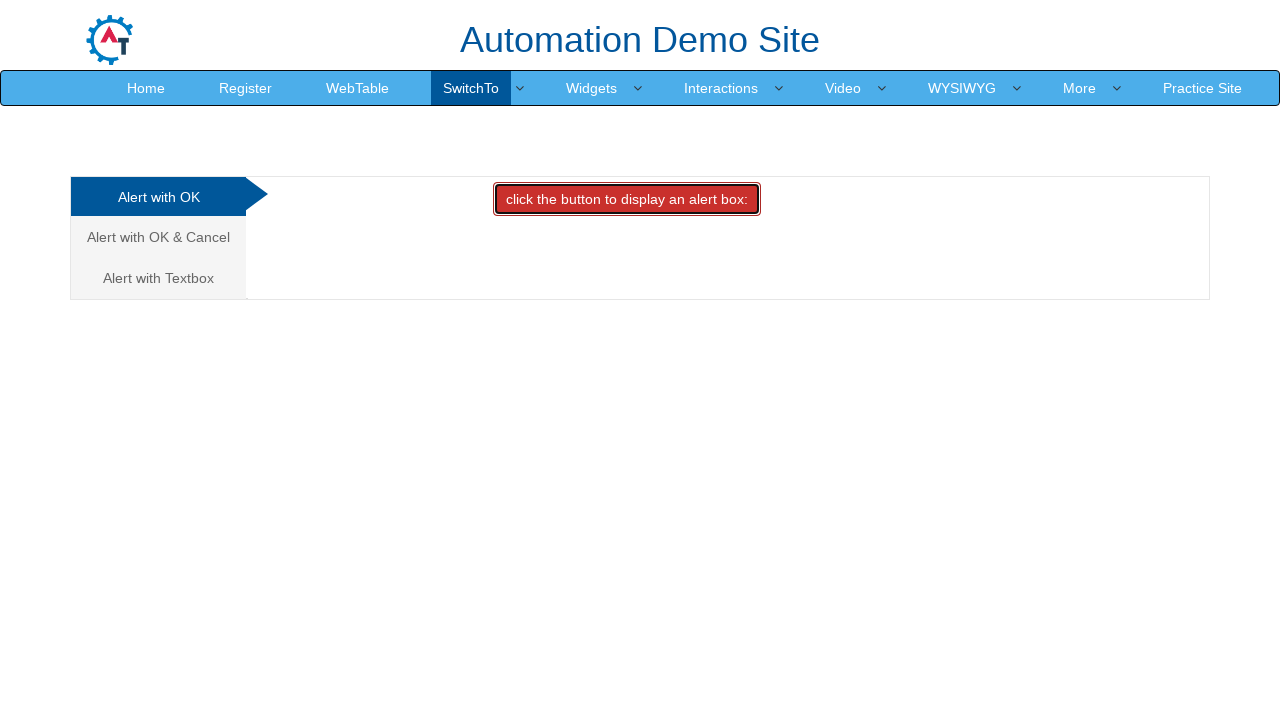

Clicked on 'Alert with OK & Cancel' tab at (158, 237) on xpath=//a[contains(text(), 'Alert with OK & Cancel')]
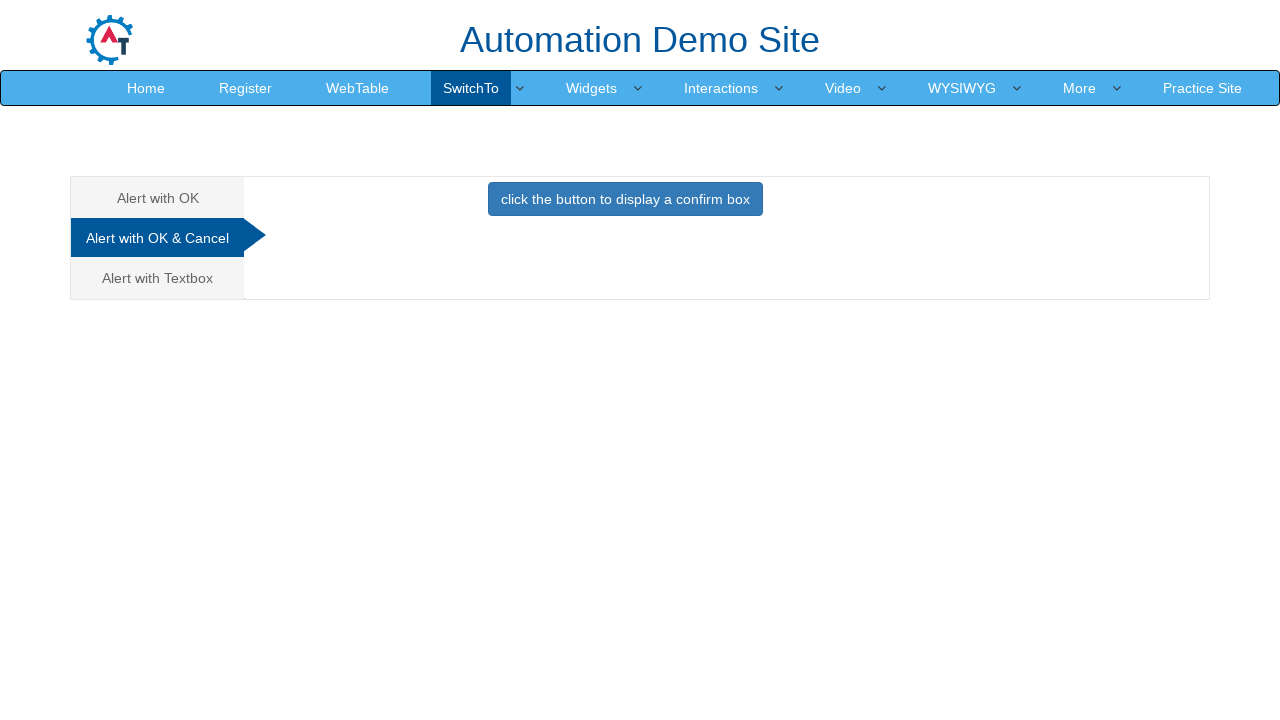

Waited 1000ms for tab to load
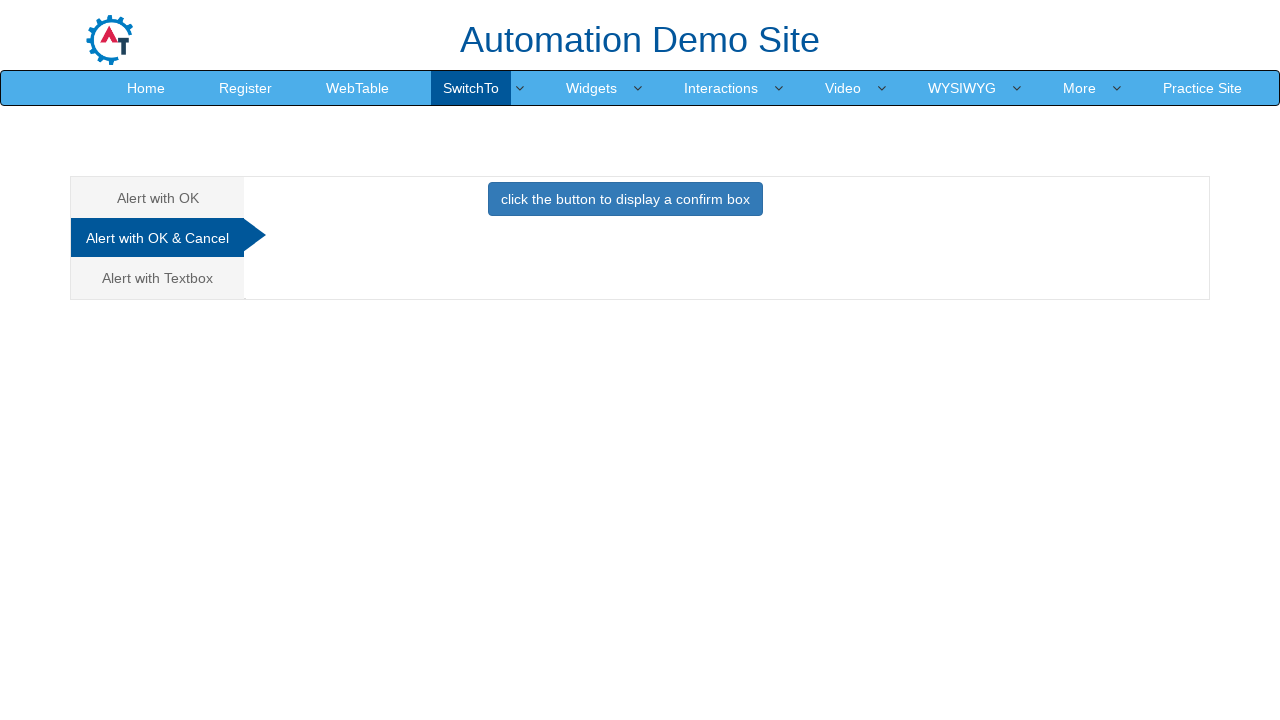

Clicked button to display confirm box at (625, 199) on xpath=//button[contains(text(), 'click the button to display a confirm box')]
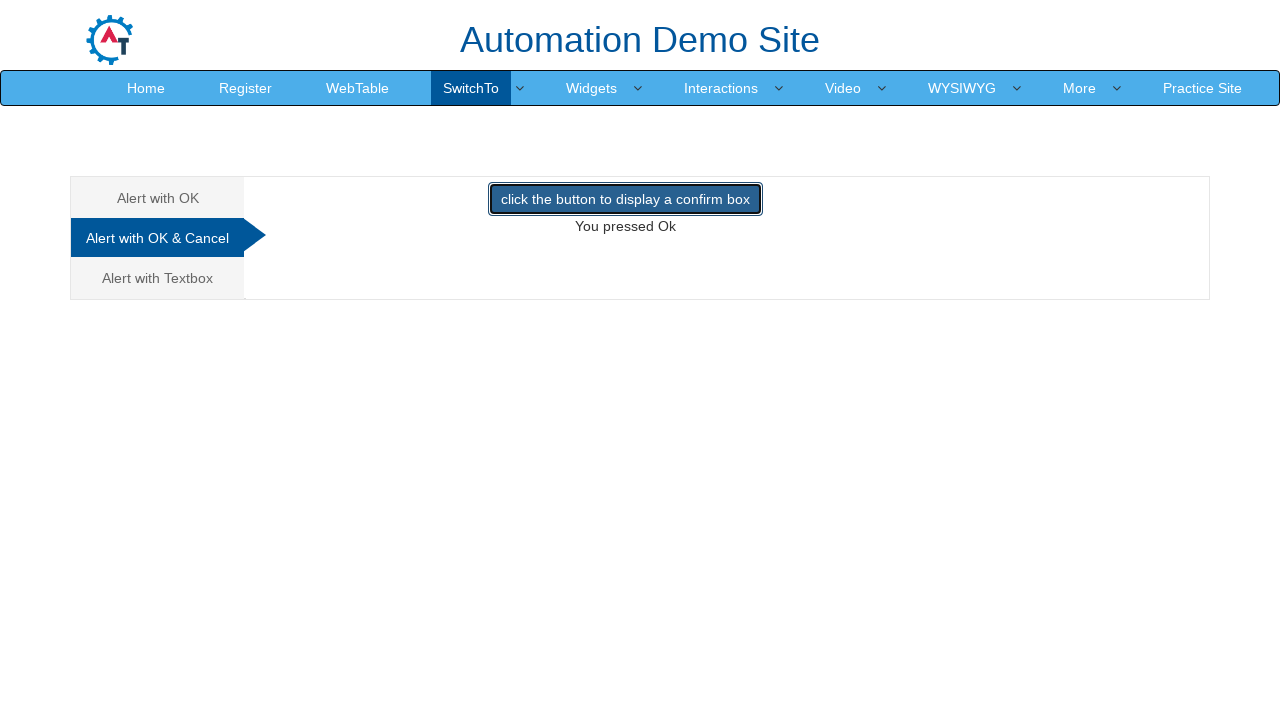

Waited 1000ms for confirm dialog to be processed
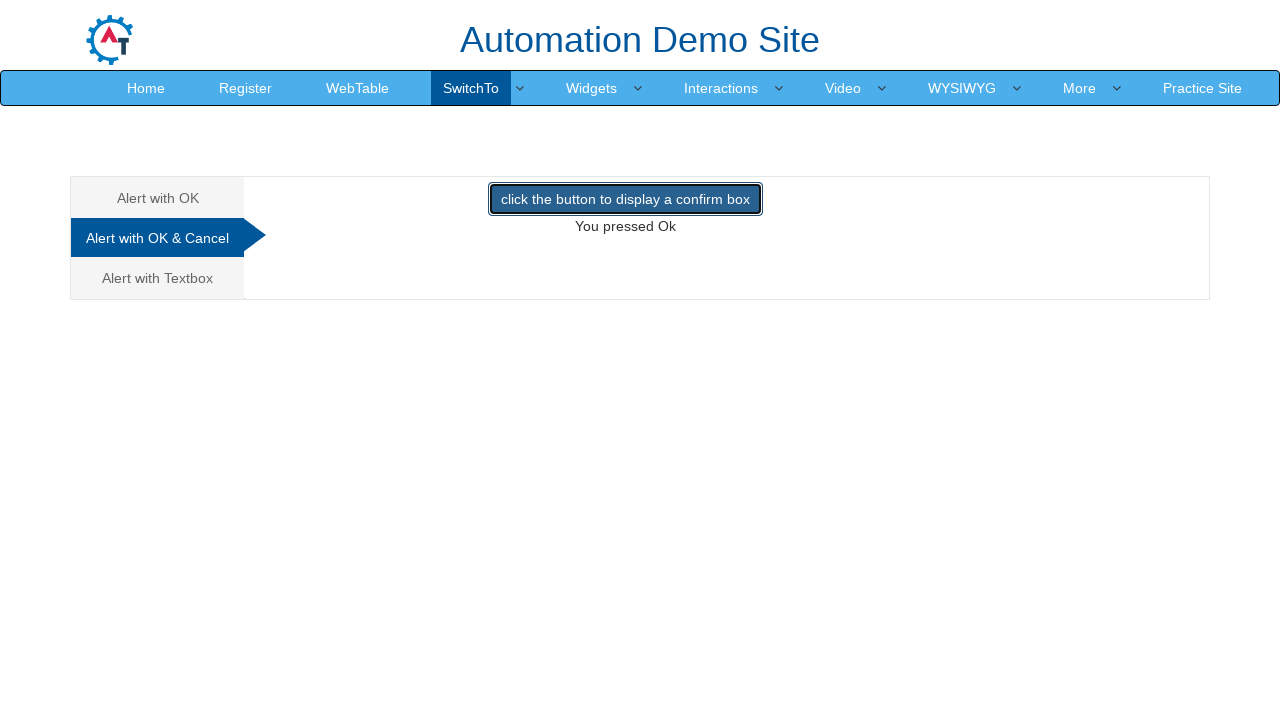

Clicked on 'Alert with Textbox' tab at (158, 278) on xpath=//a[contains(text(), 'Alert with Textbox')]
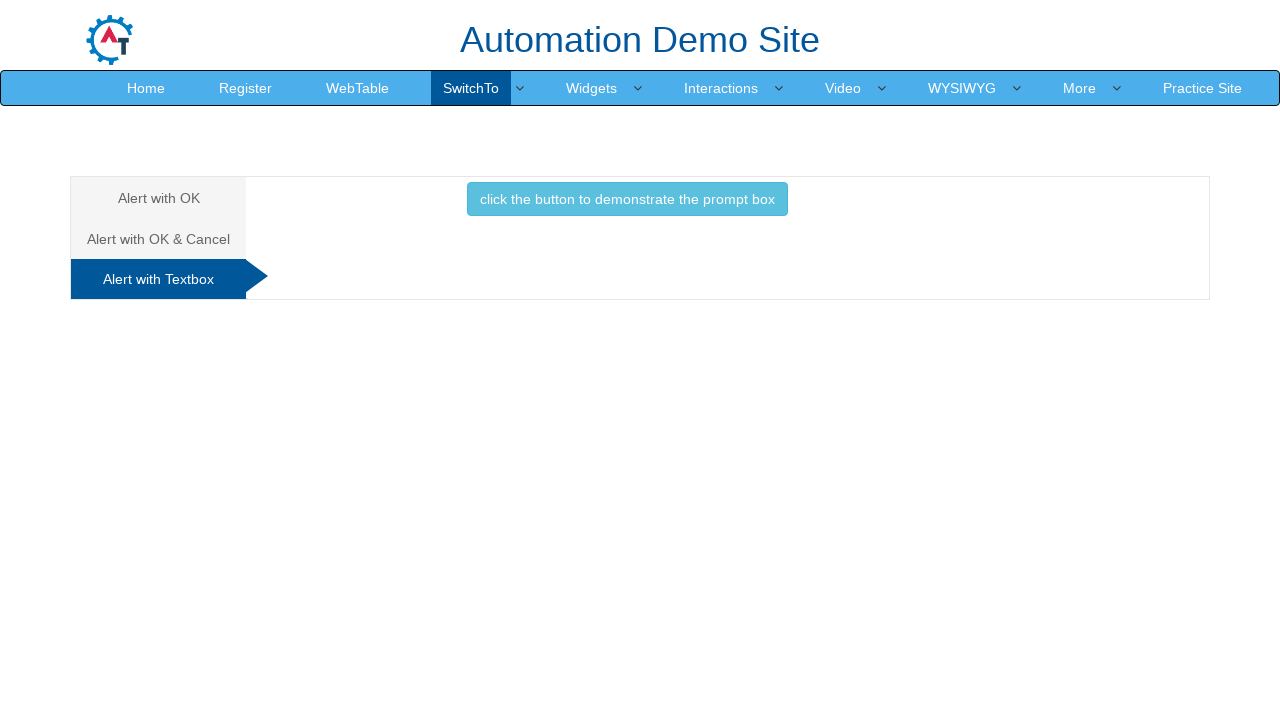

Waited 1000ms for tab to load
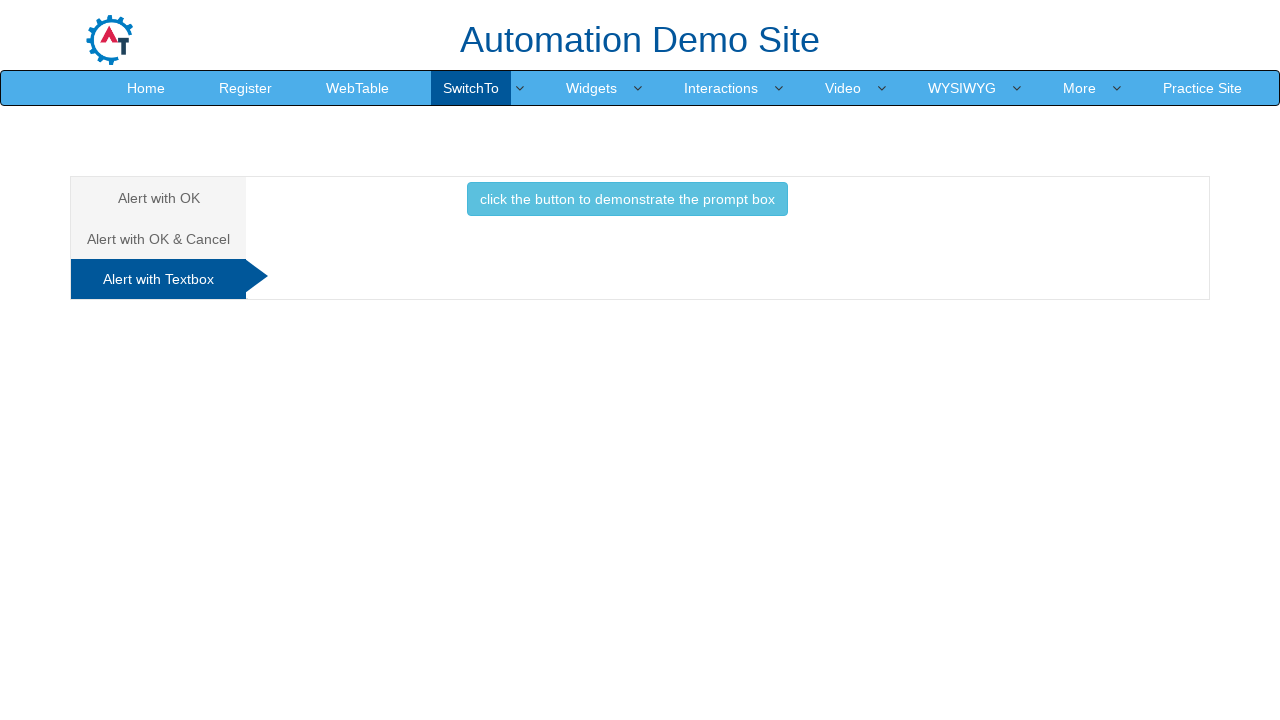

Set up dialog handler to accept prompts with text 'johnsmith42'
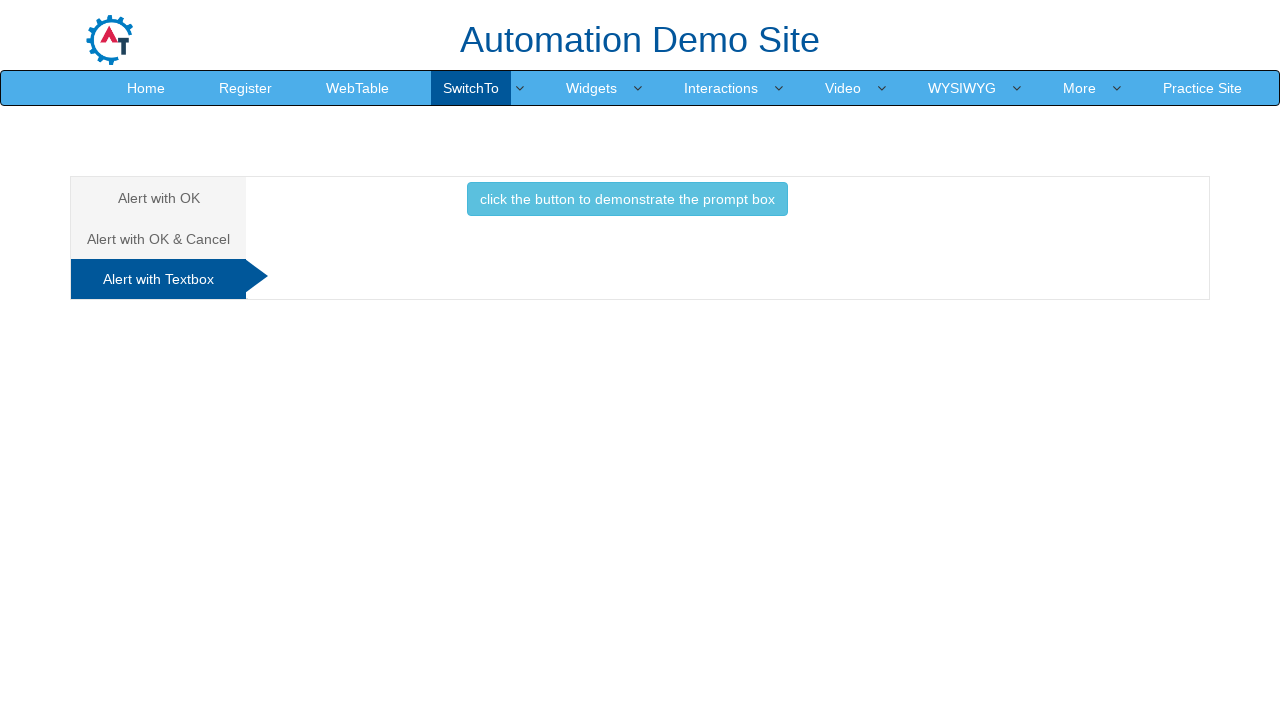

Clicked button to trigger prompt box at (627, 199) on xpath=//button[contains(text(), 'click the button to demonstrate the prompt box'
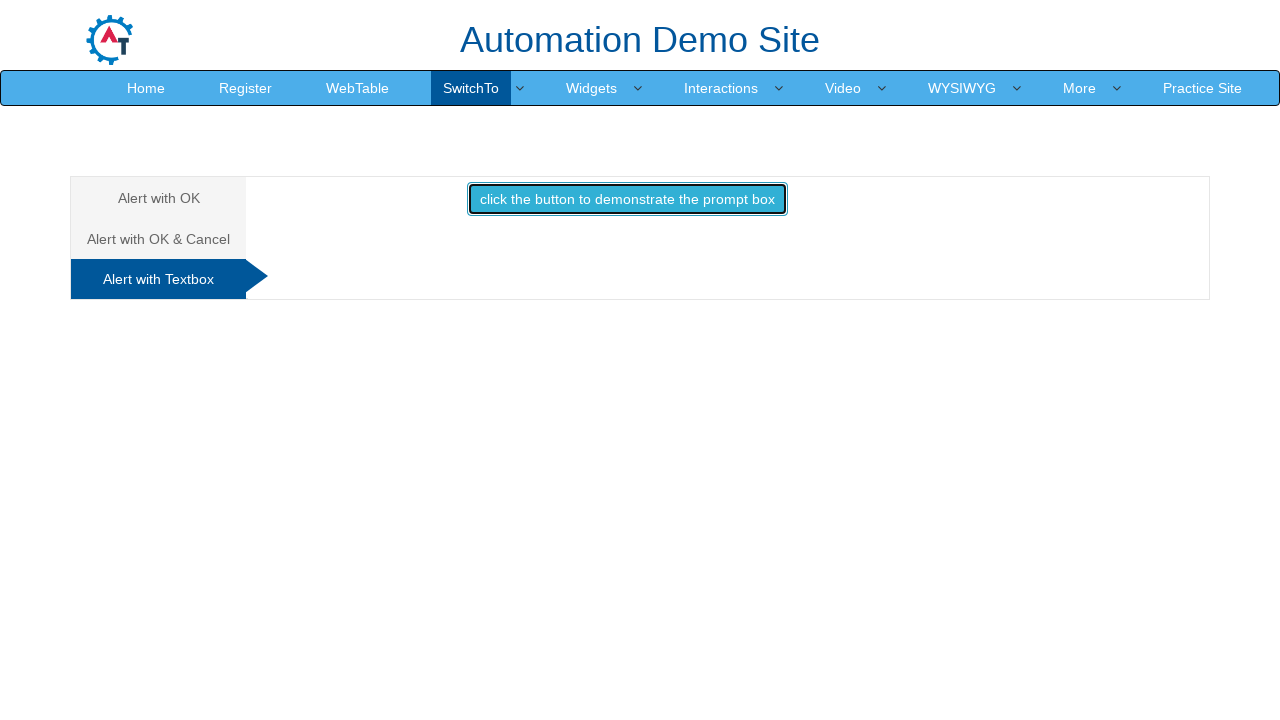

Waited 1000ms for prompt dialog to be processed
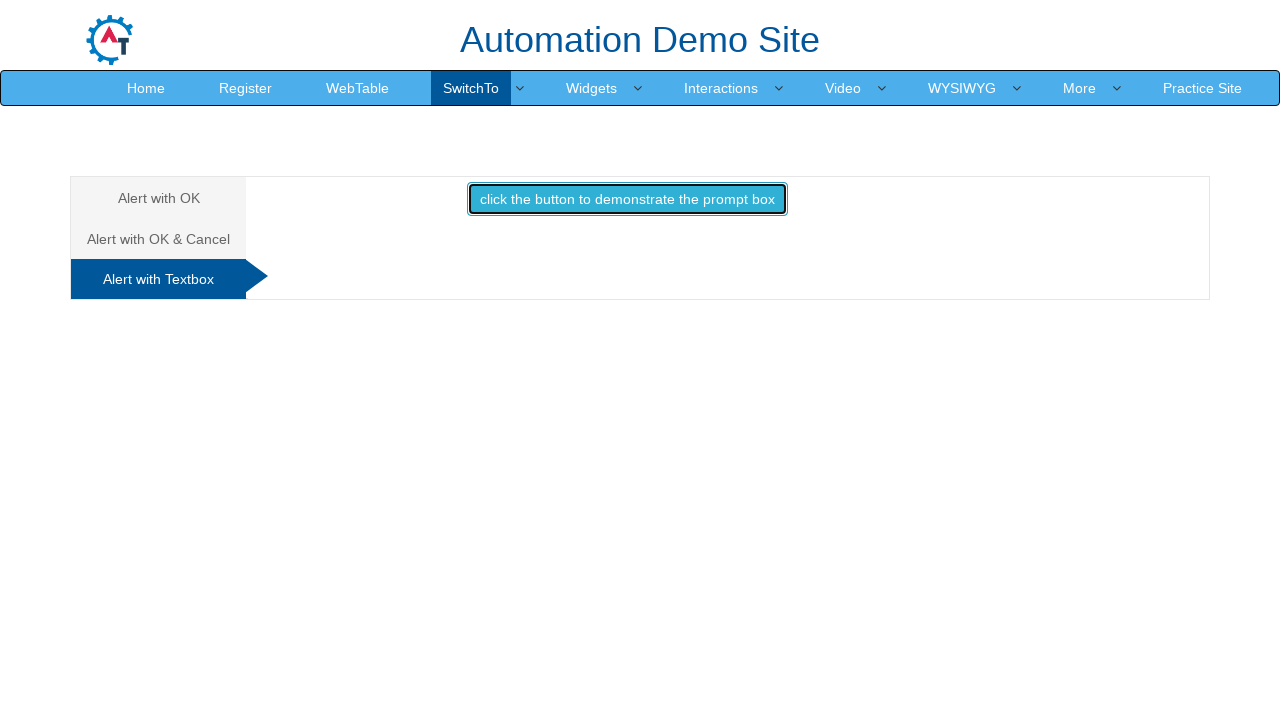

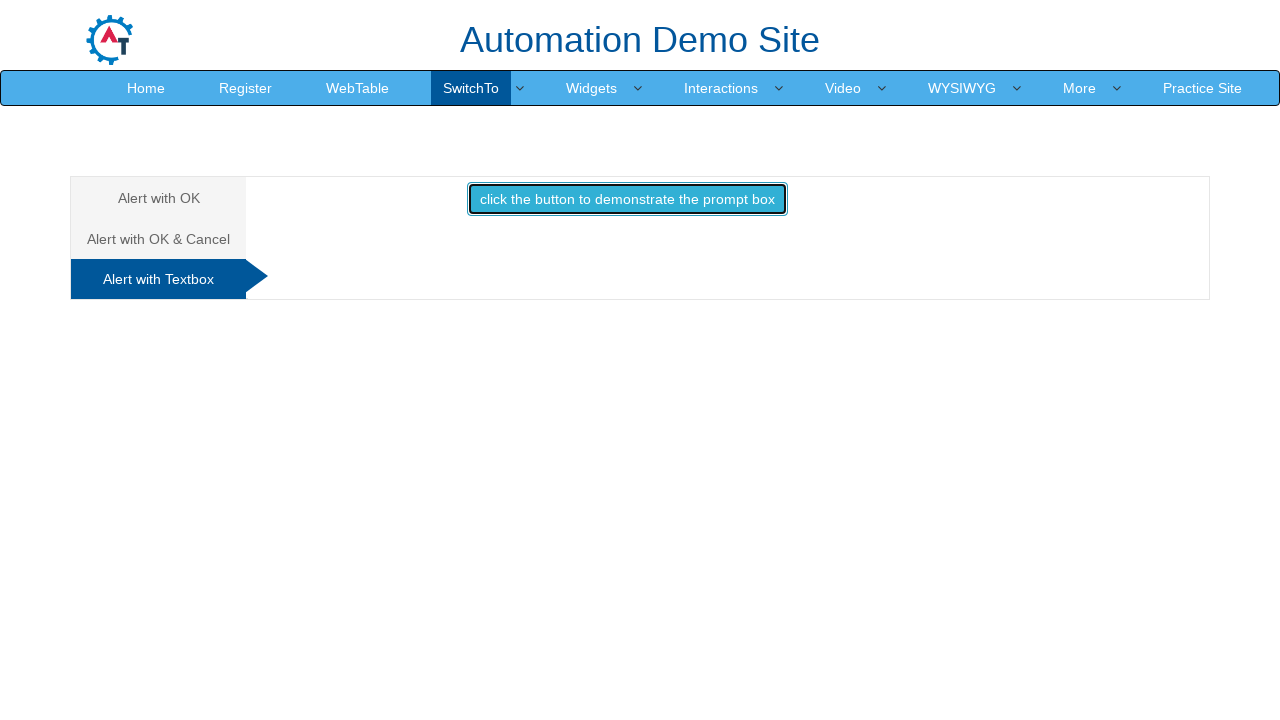